Tests drag and drop functionality using low-level mouse actions (click and hold, move, release) to drag element A to element B's position

Starting URL: https://the-internet.herokuapp.com/drag_and_drop

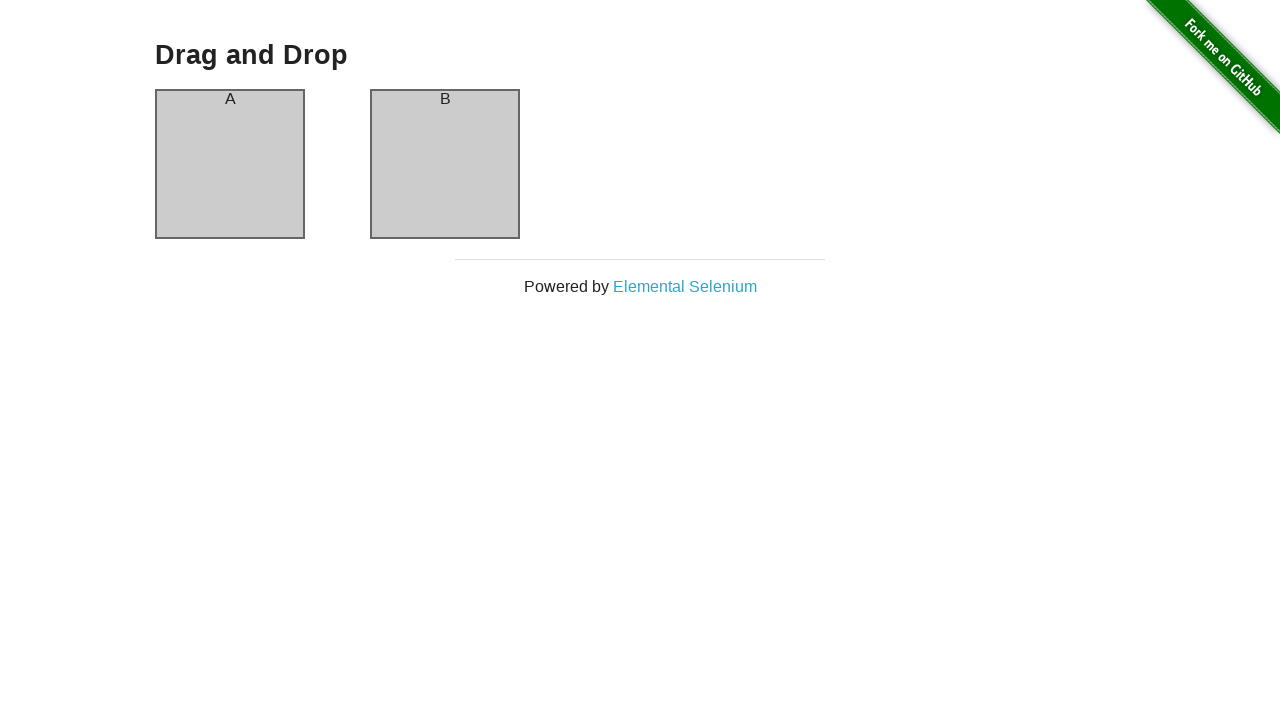

Waited for column A element to be present
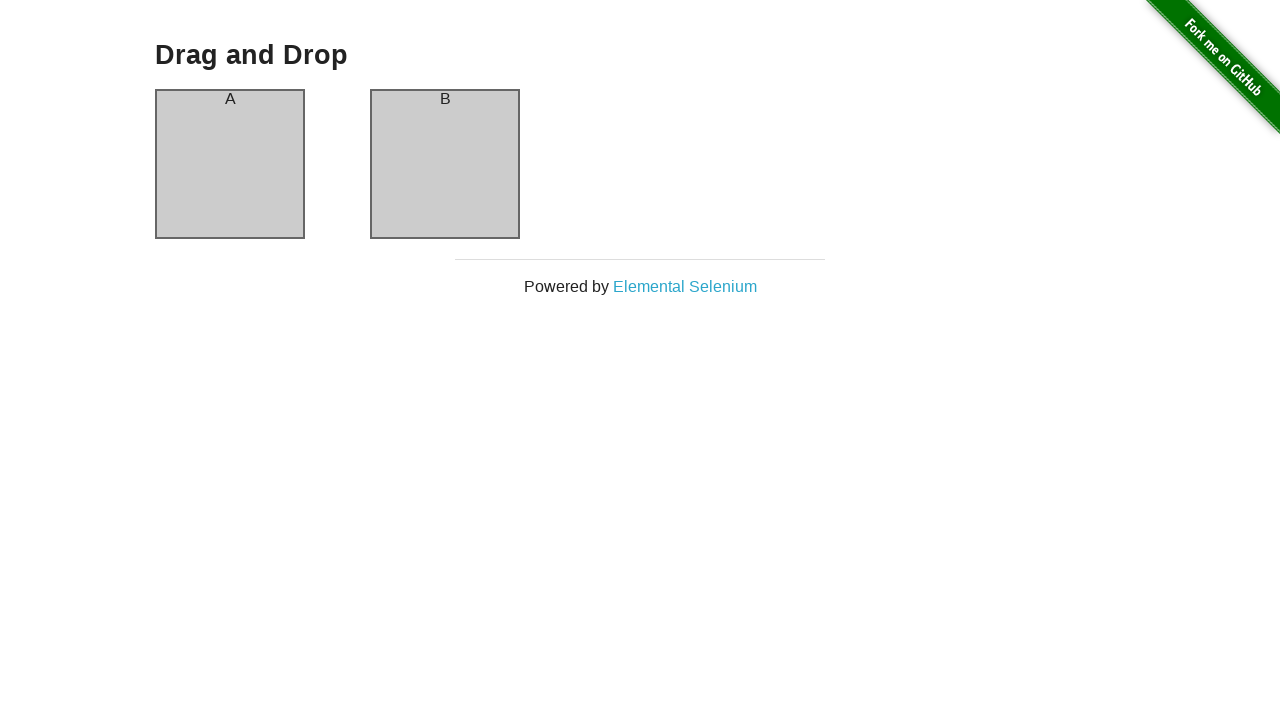

Verified column A contains text 'A'
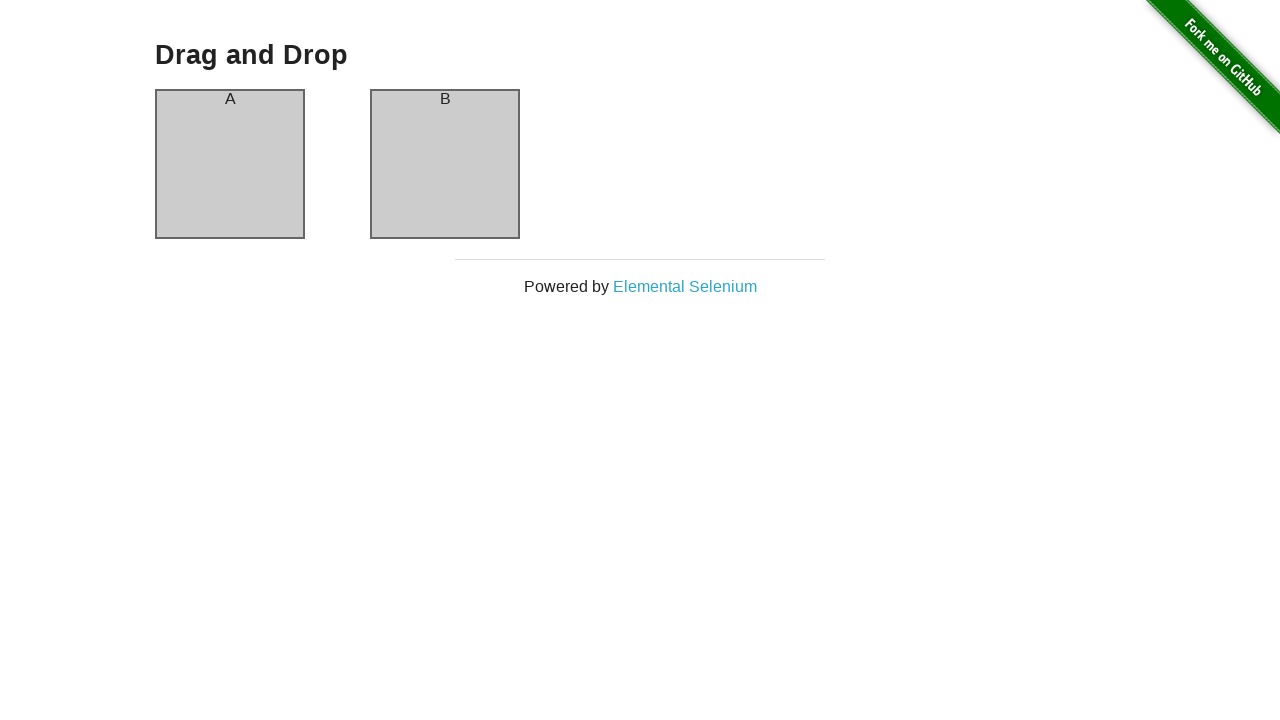

Verified column B contains text 'B'
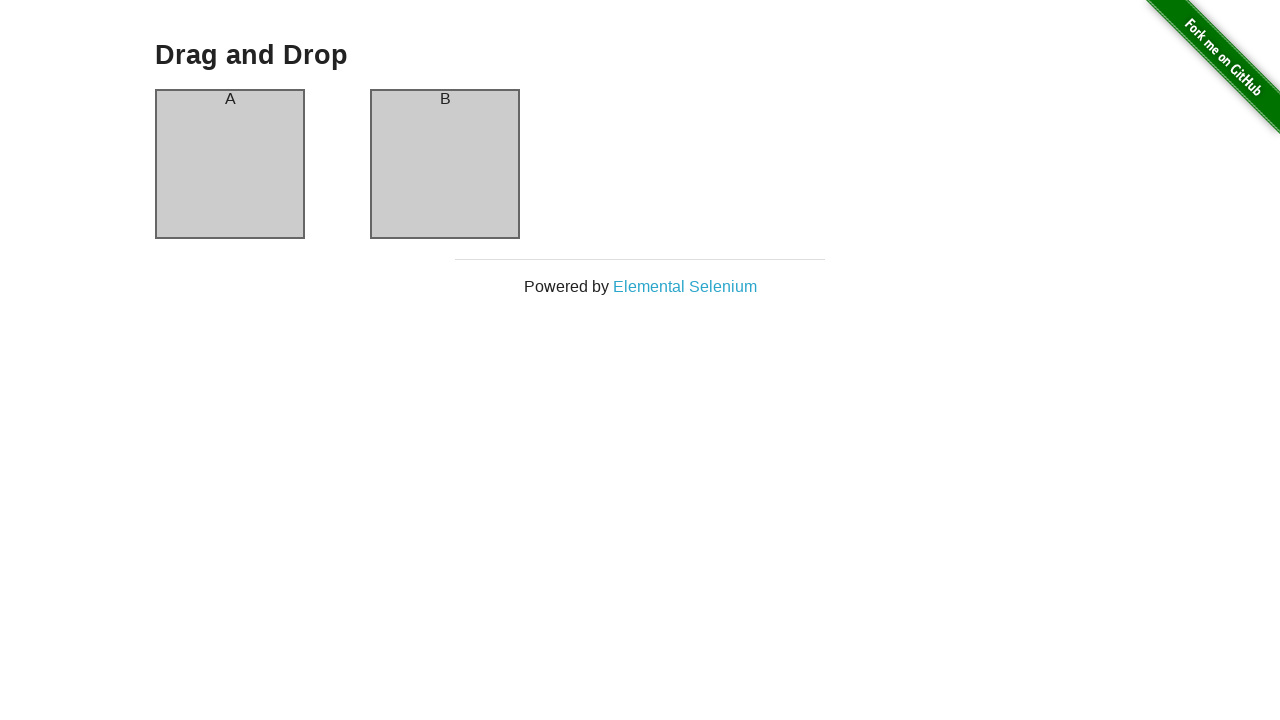

Dragged column A element to column B position at (445, 164)
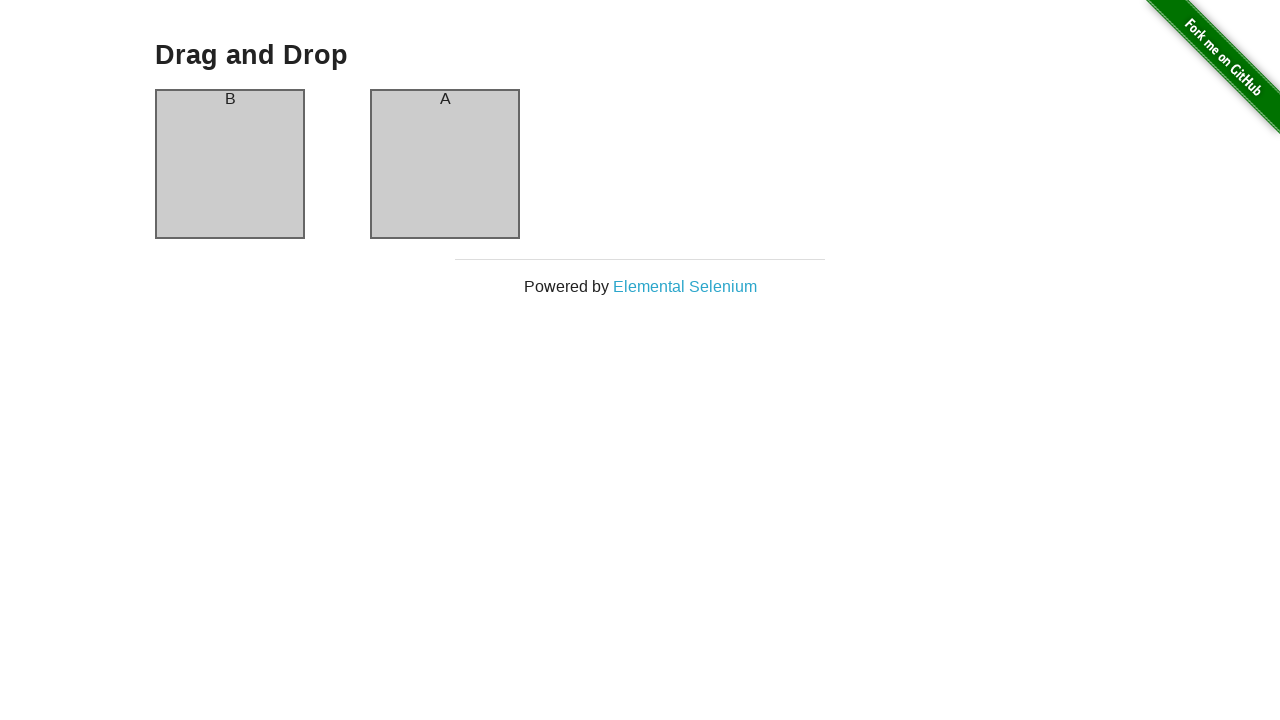

Waited 500ms for drag and drop animation to complete
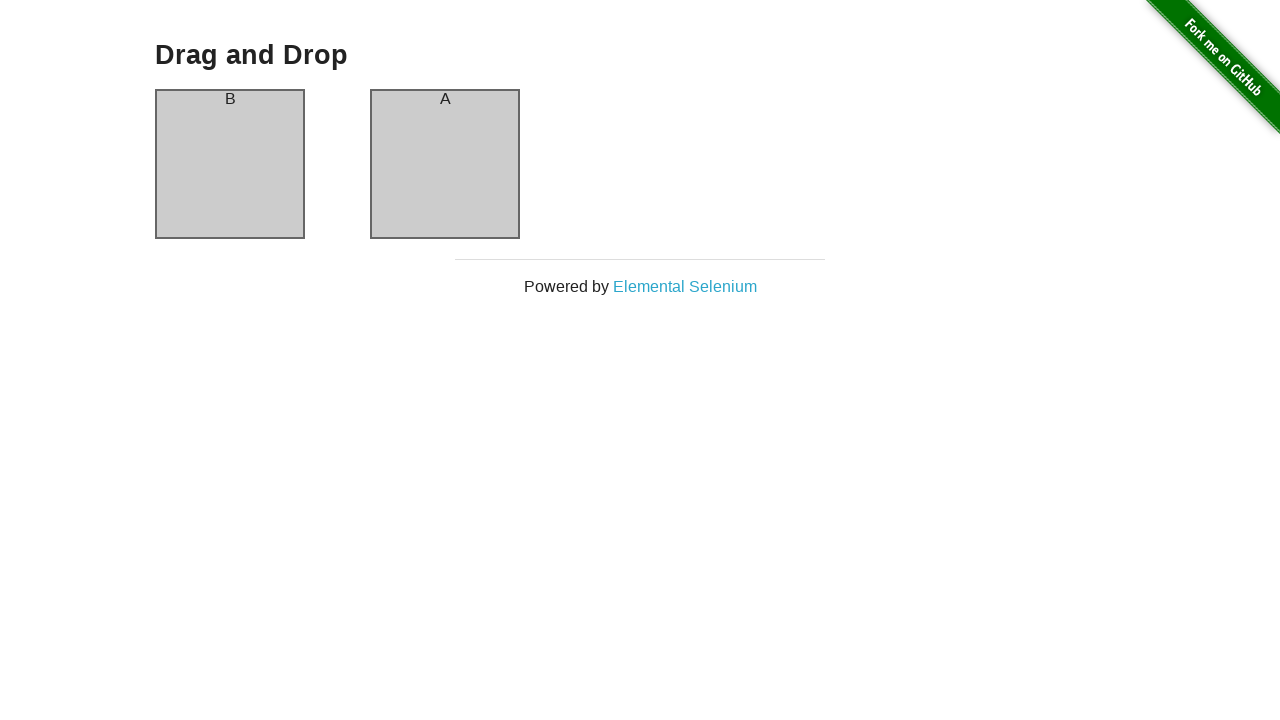

Verified column B now contains text 'A' after drag operation
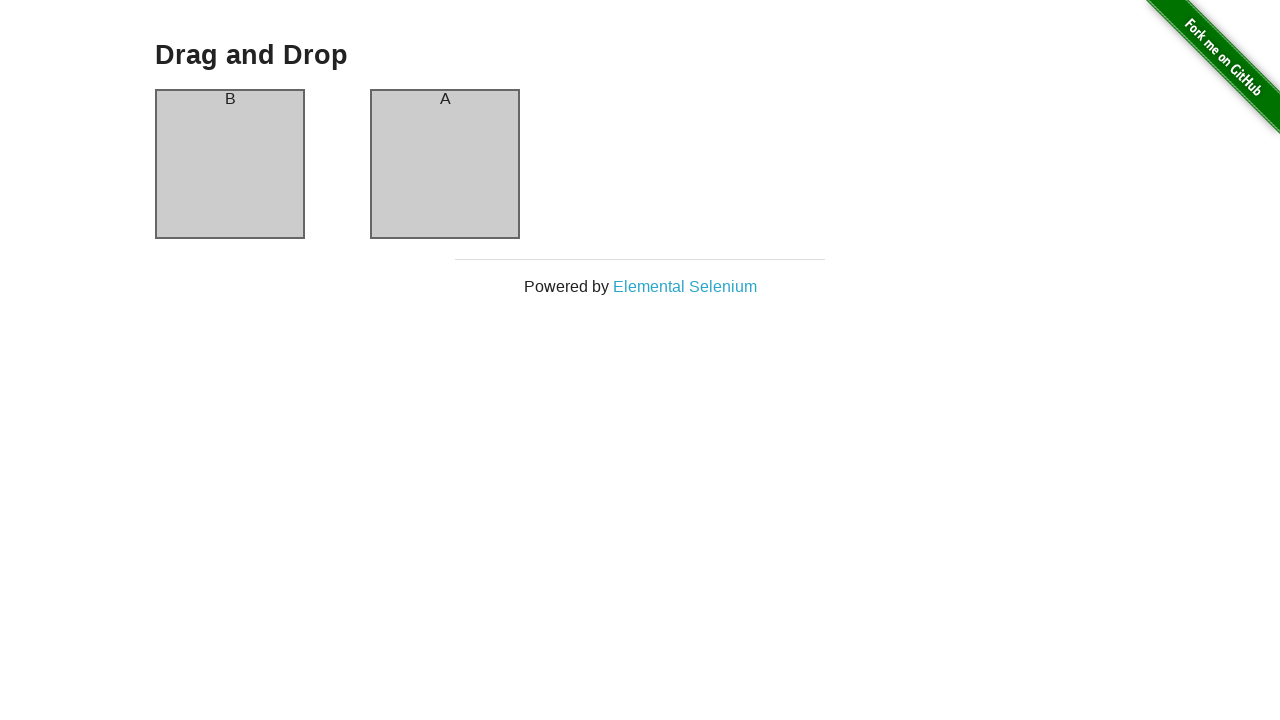

Verified column A now contains text 'B' after drag operation
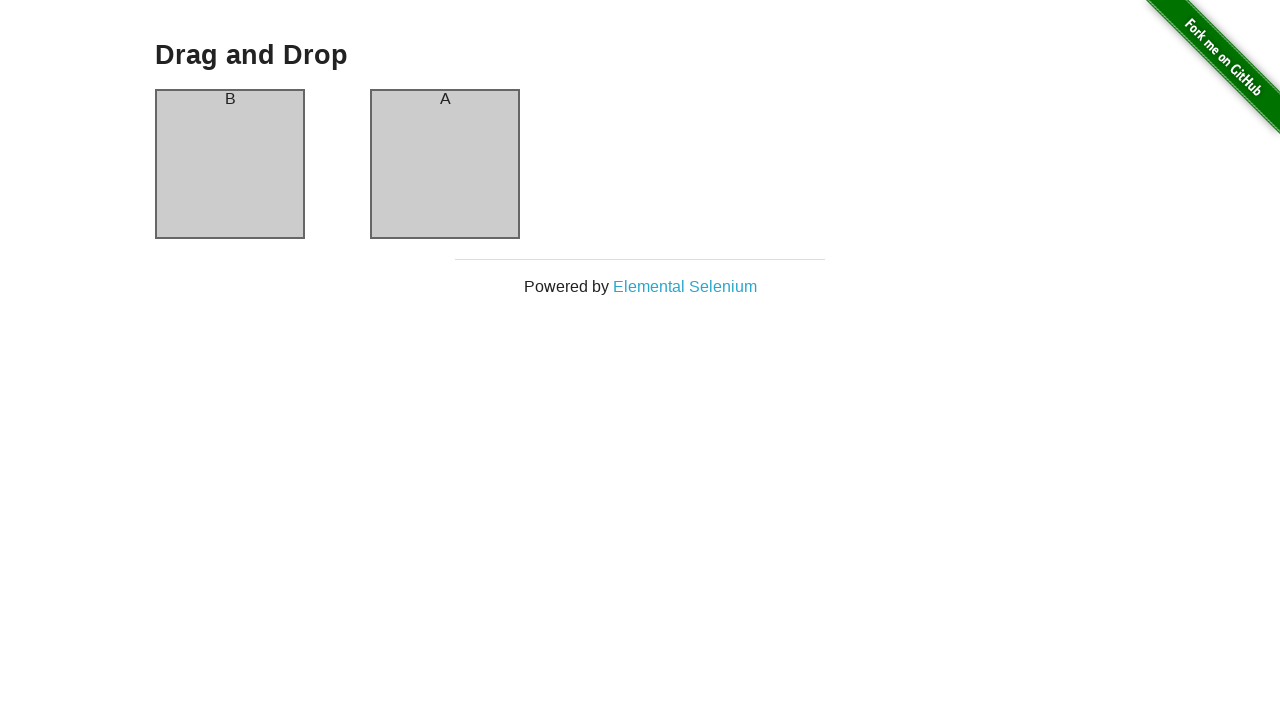

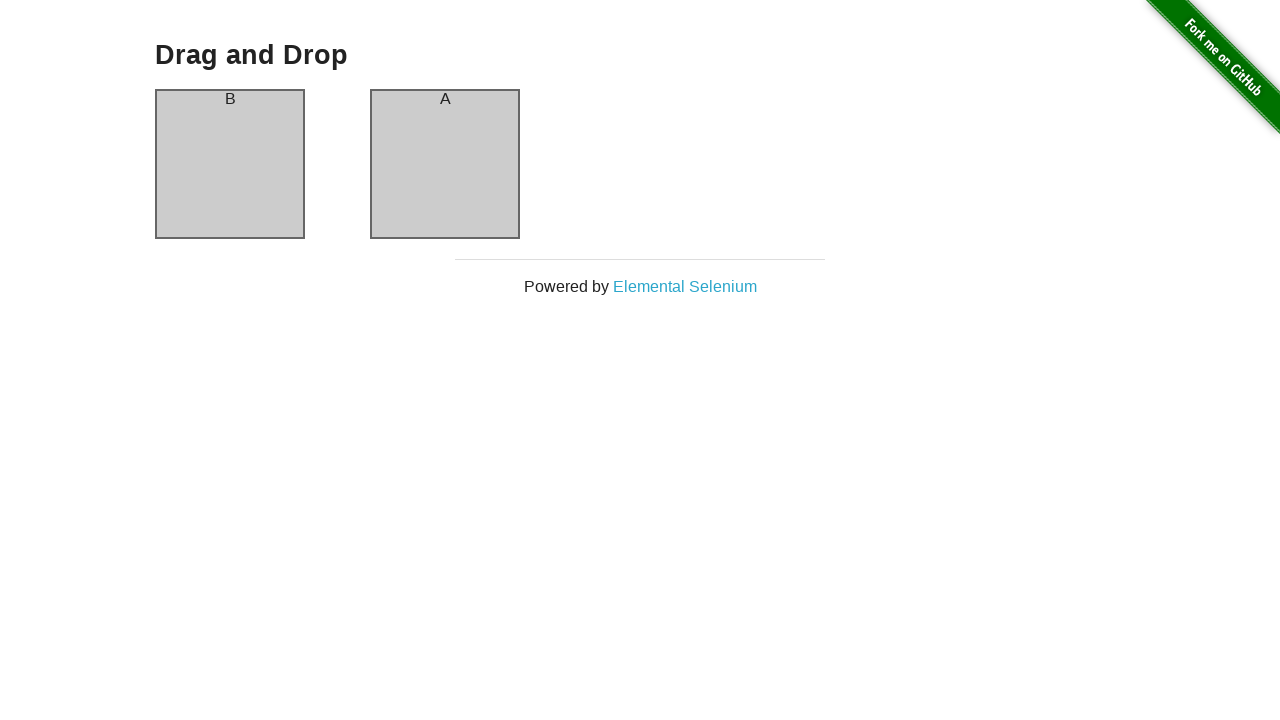